Tests checkbox functionality by clicking a single randomly selected checkbox.

Starting URL: https://codenboxautomationlab.com/practice/

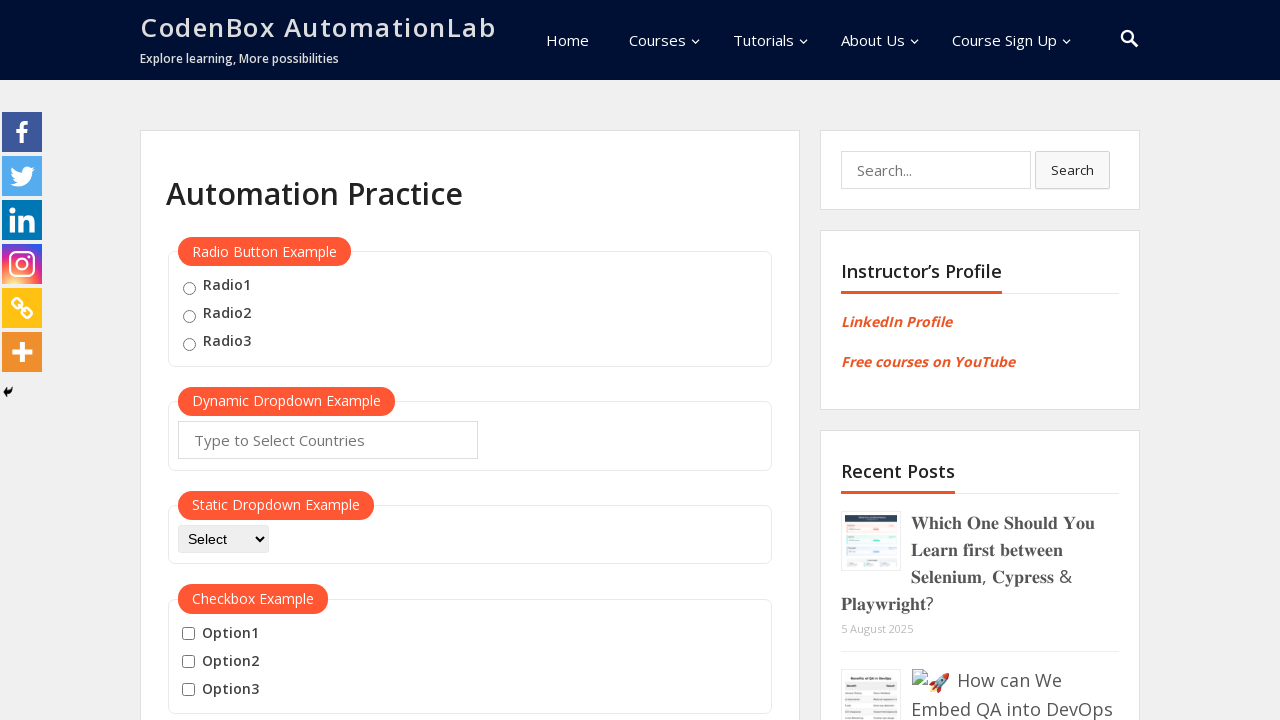

Navigated to practice page
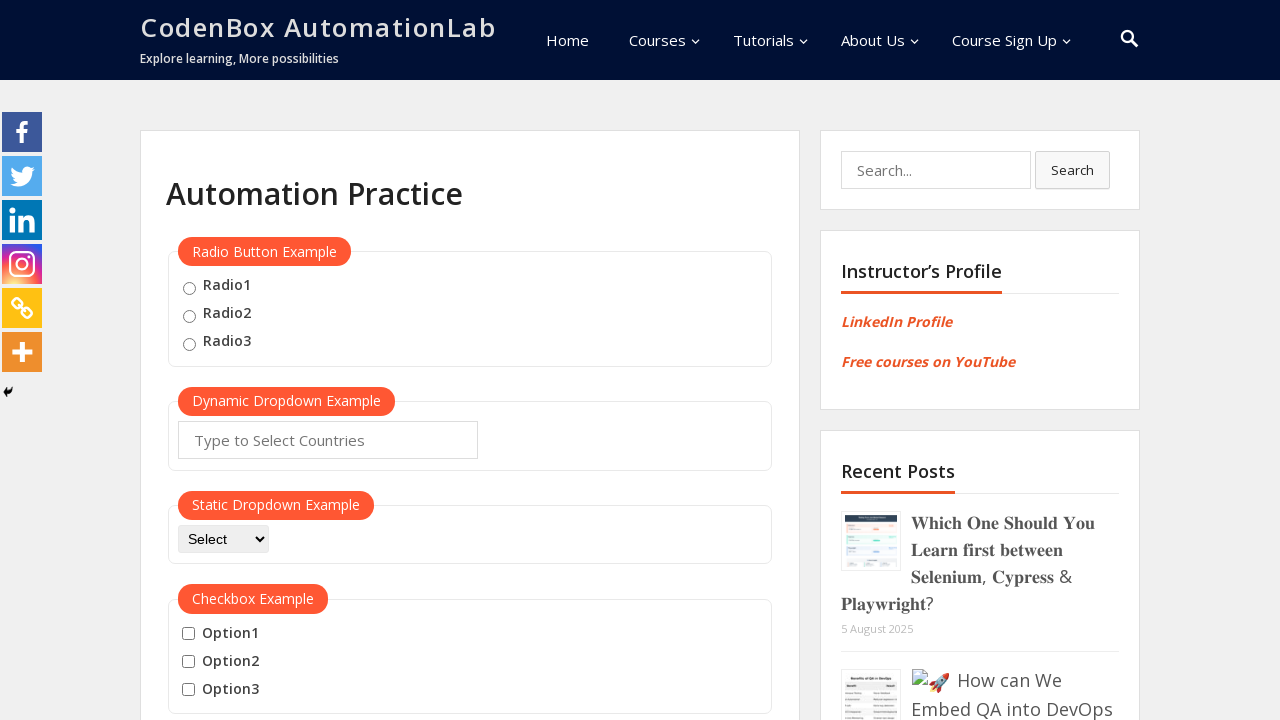

Located all checkboxes on the page
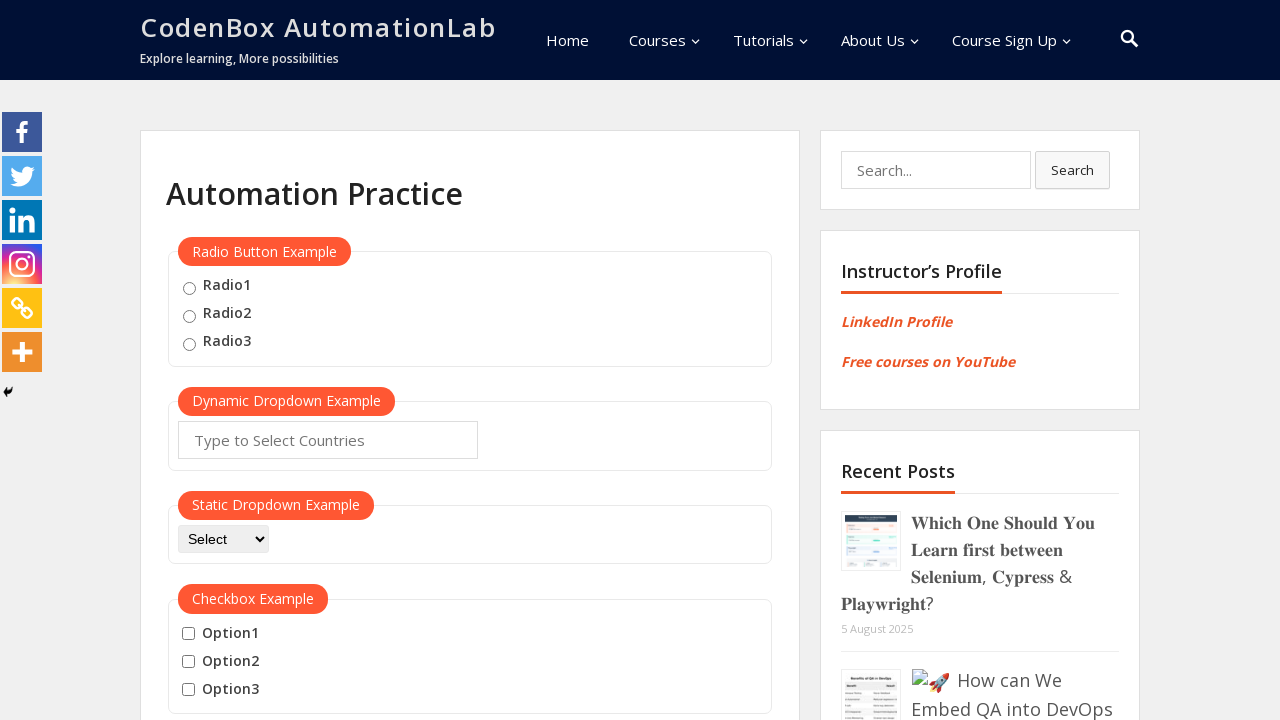

Clicked randomly selected checkbox at index 2 at (188, 690) on input[type='checkbox'] >> nth=2
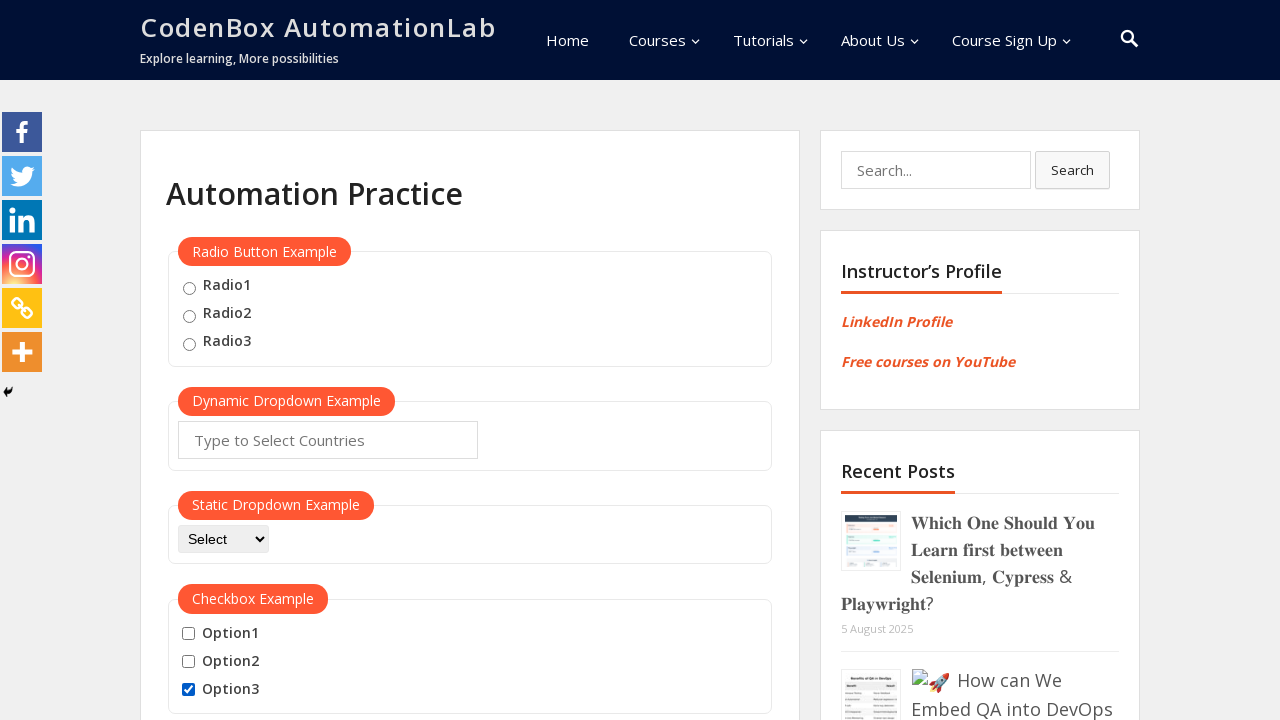

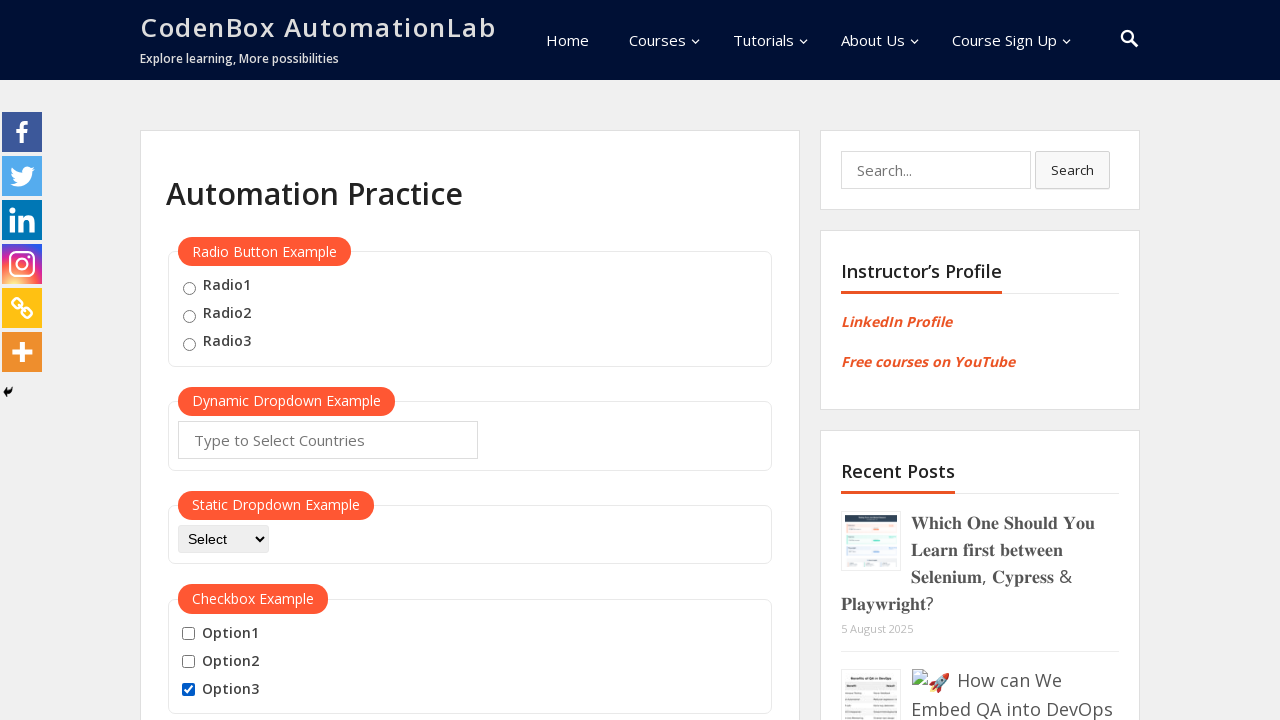